Tests dropdown select functionality by selecting options using different methods: by visible text, by index, and by value

Starting URL: https://v1.training-support.net/selenium/selects

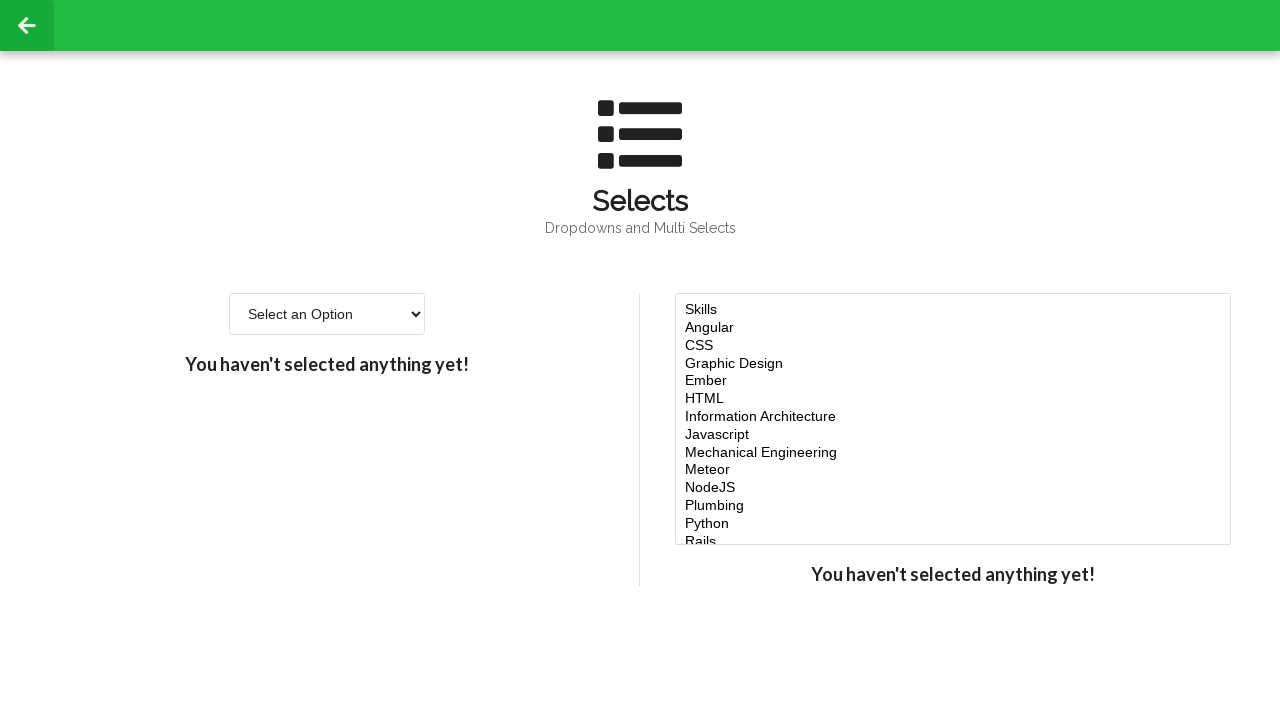

Selected 'Option 2' from dropdown by visible text on #single-select
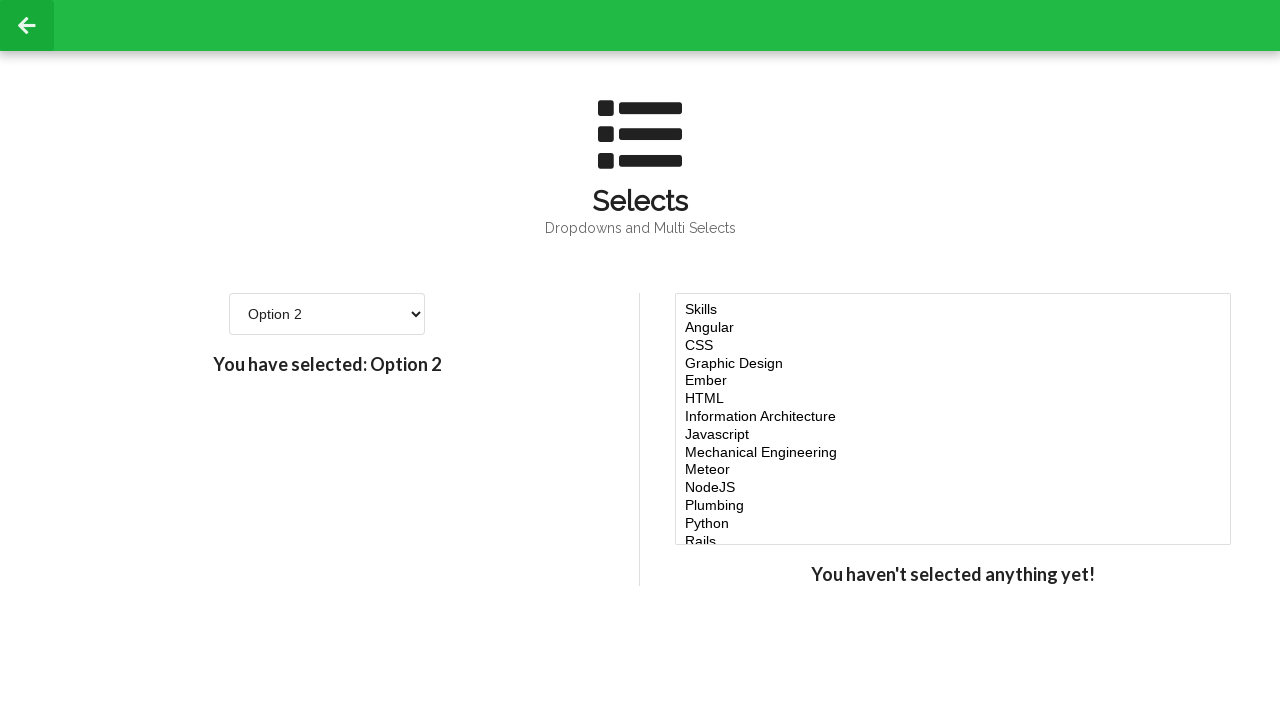

Selected dropdown option at index 3 (4th option) on #single-select
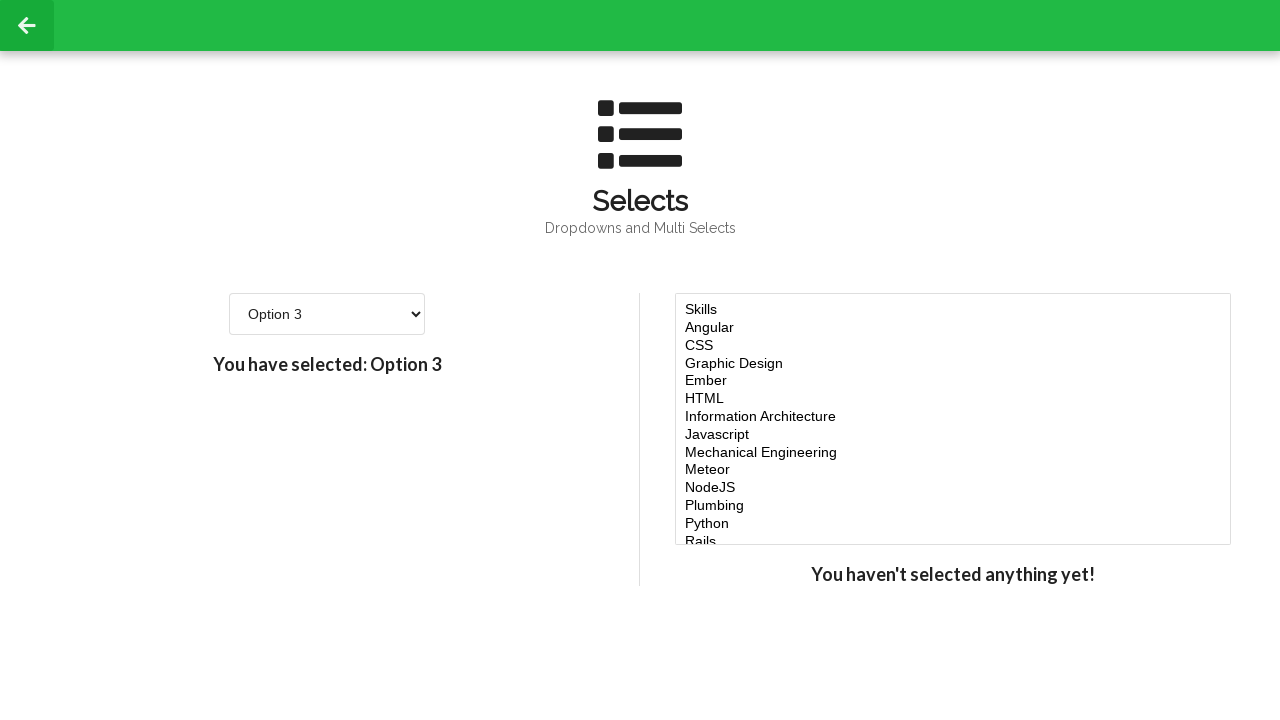

Selected dropdown option with value '4' on #single-select
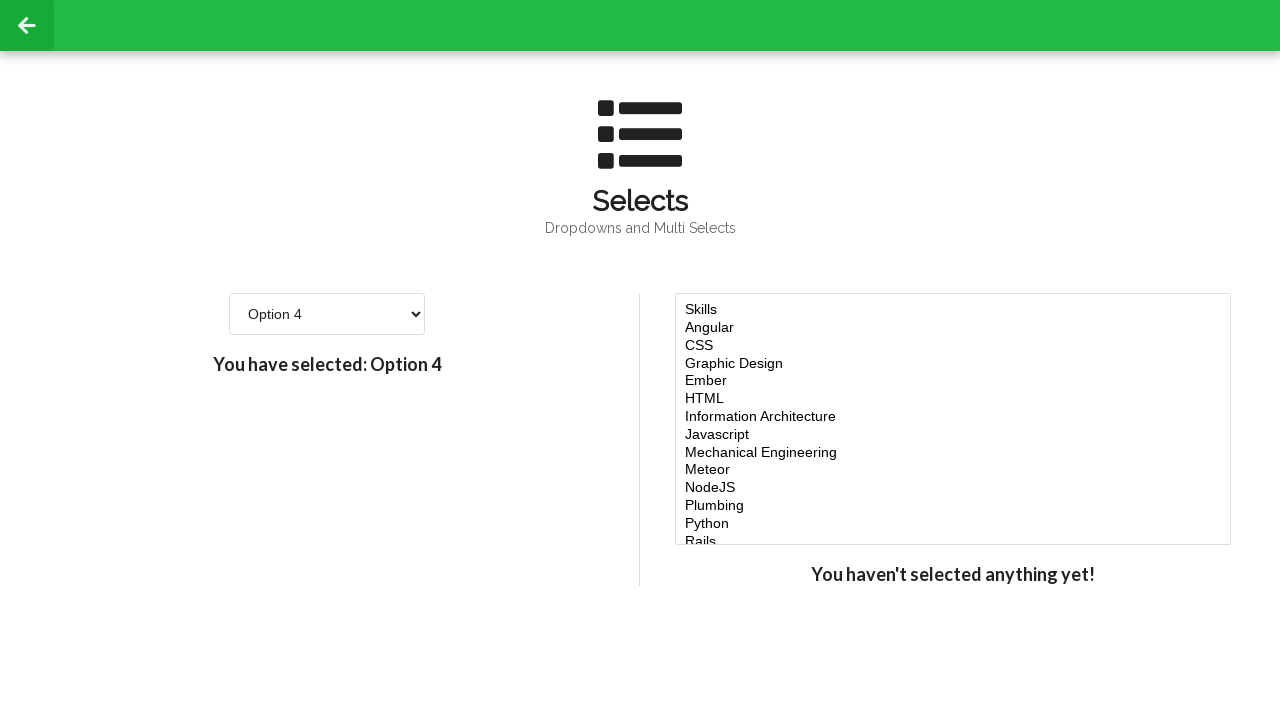

Verified dropdown element is present and selection is complete
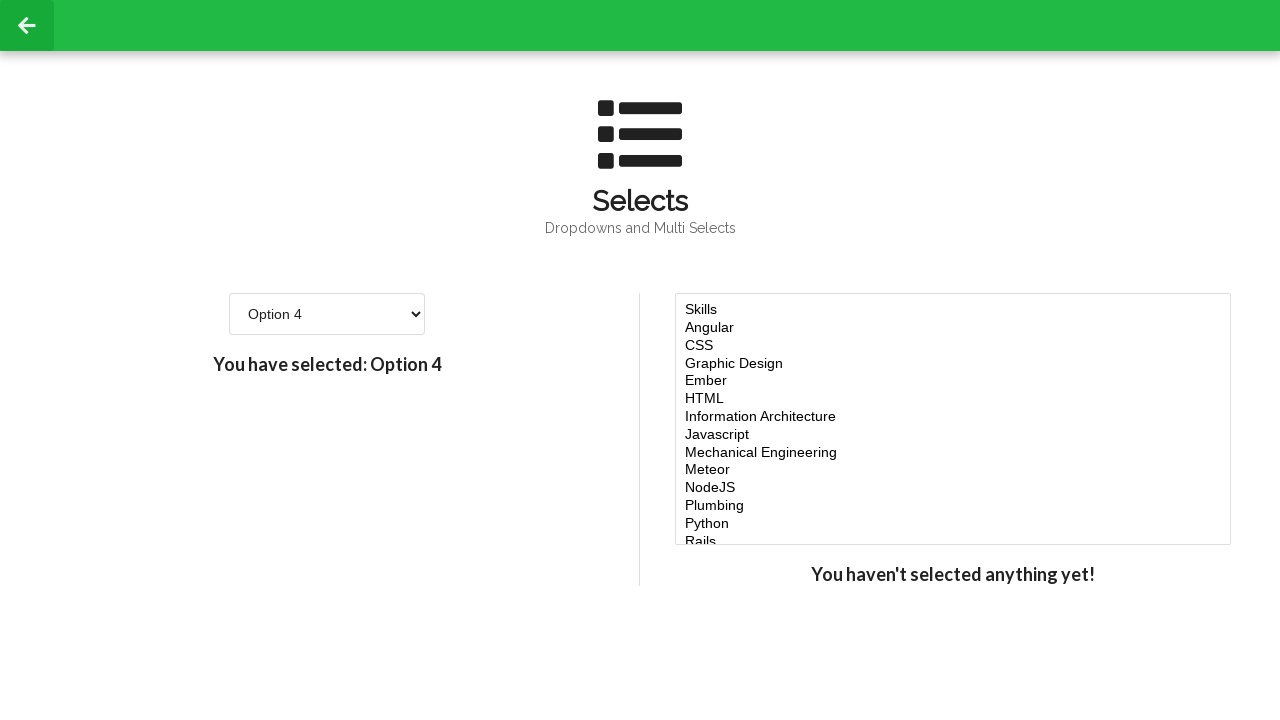

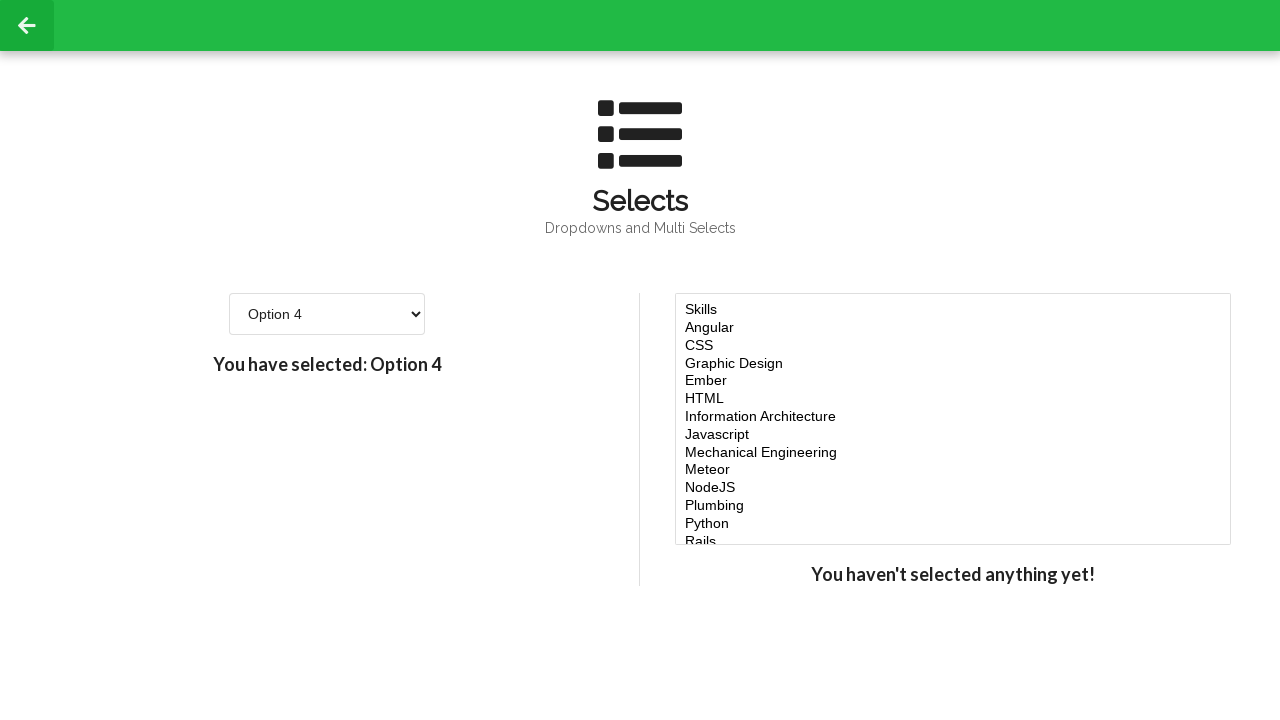